Tests that clicking the Sign In button navigates to or opens the sign-in page

Starting URL: https://test.my-fork.com/

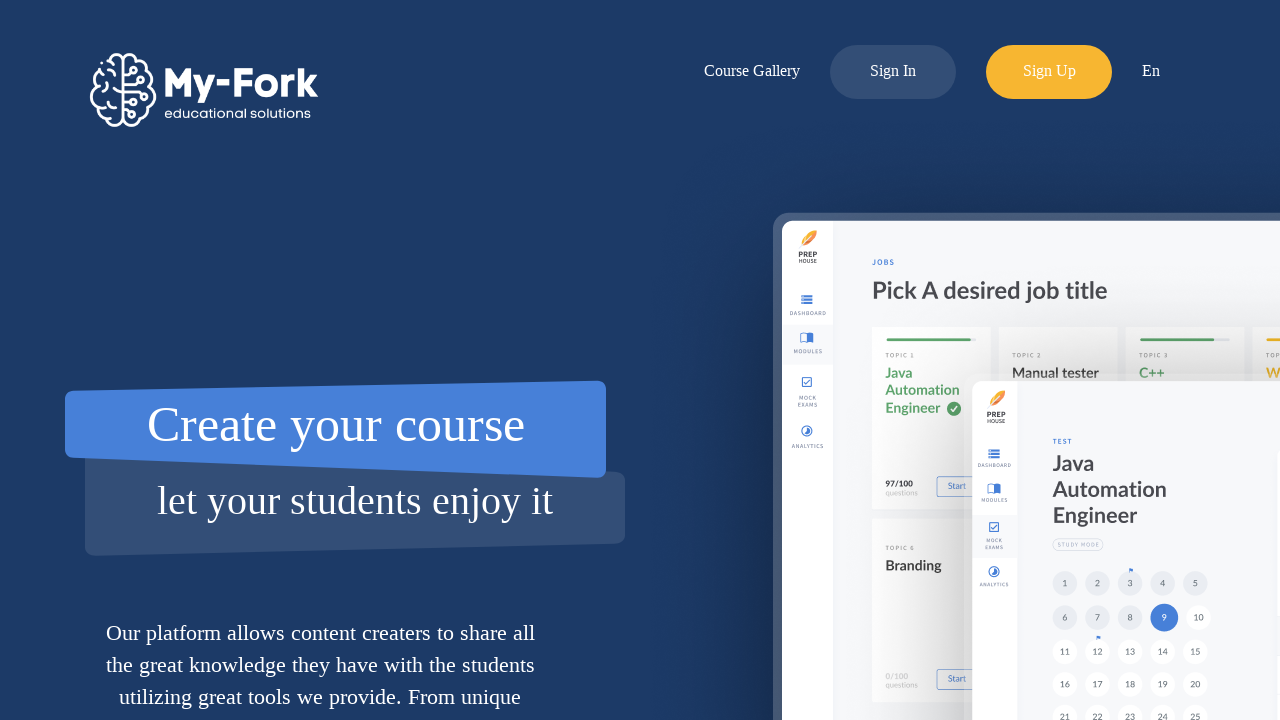

Navigated to https://test.my-fork.com/
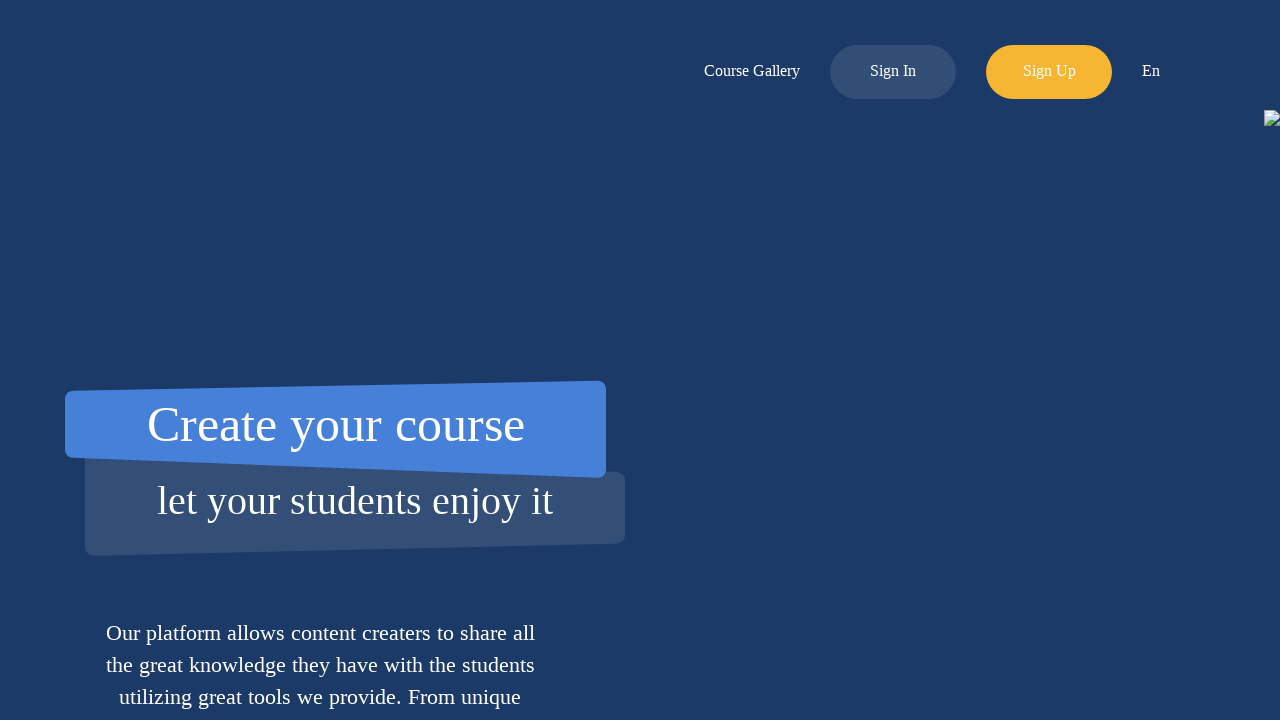

Clicked Sign In button to navigate to sign-in page at (893, 72) on xpath=//div[@id='log-in-button']/..
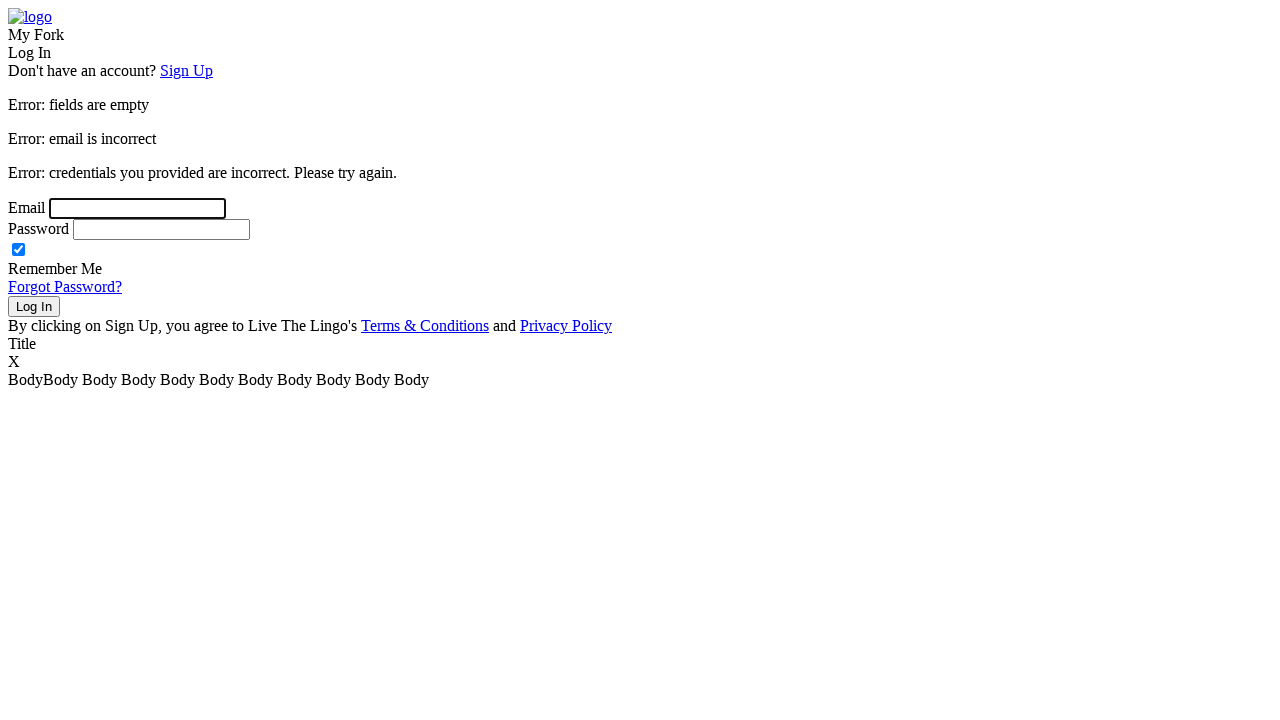

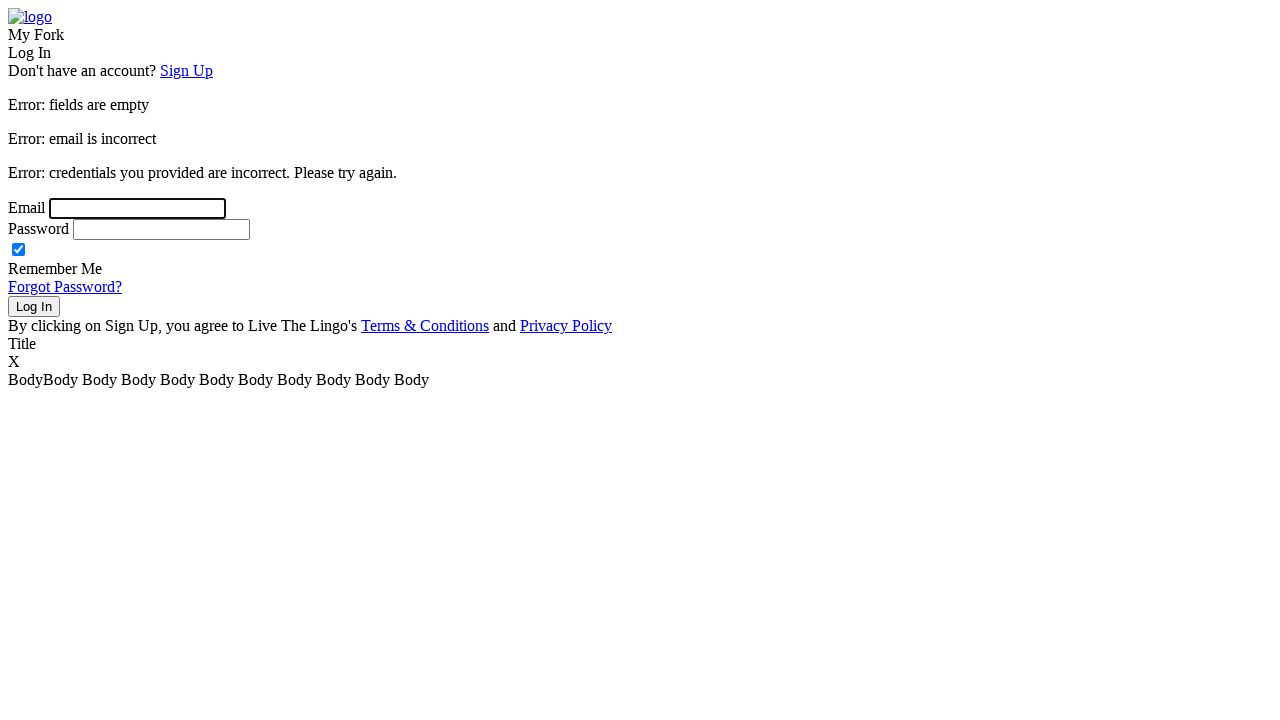